Tests the state of various form elements on a practice form page, verifying properties like editable, enabled, disabled, visible, checked, and hidden states for input fields and checkboxes.

Starting URL: https://demoqa.com/automation-practice-form

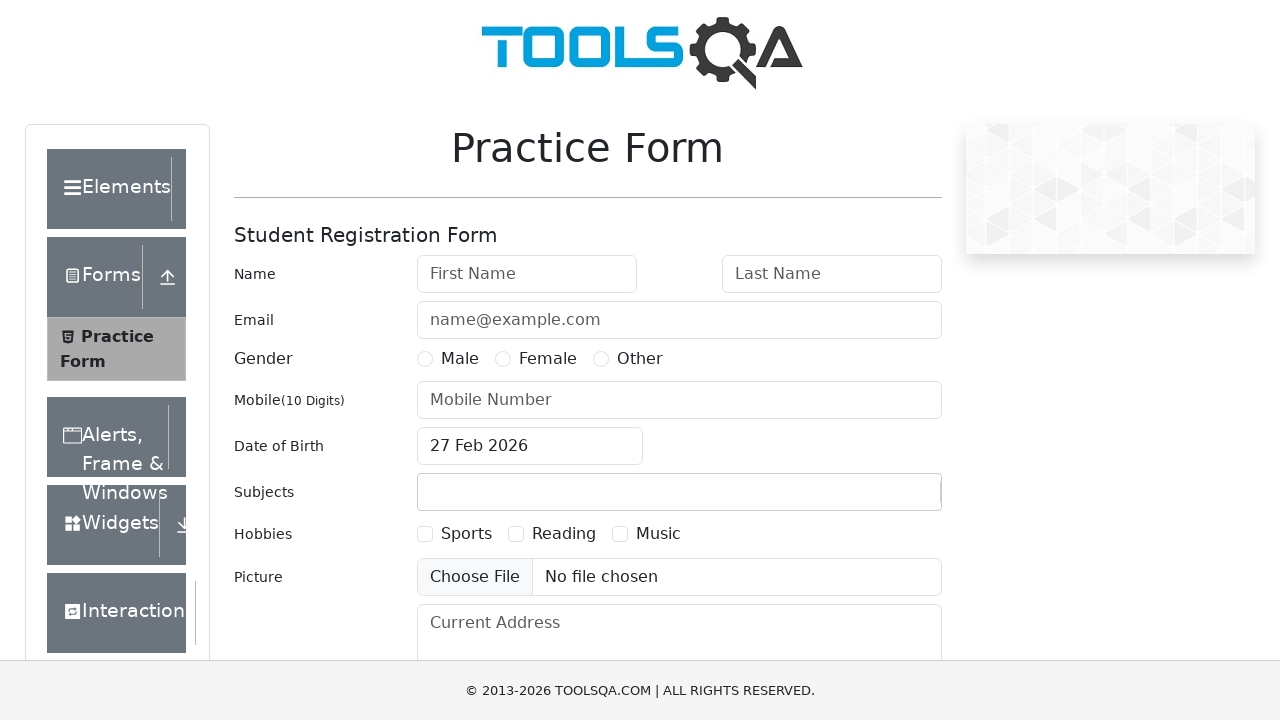

Navigated to automation practice form page
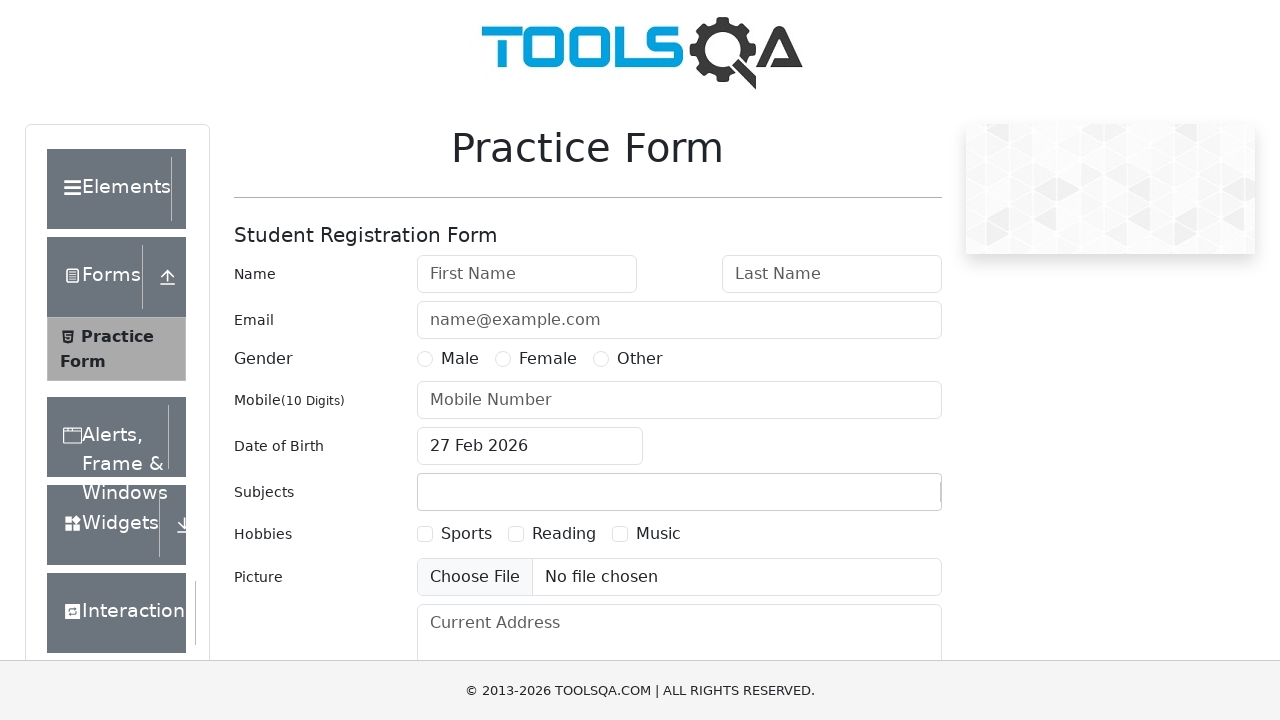

Located mobile number input field
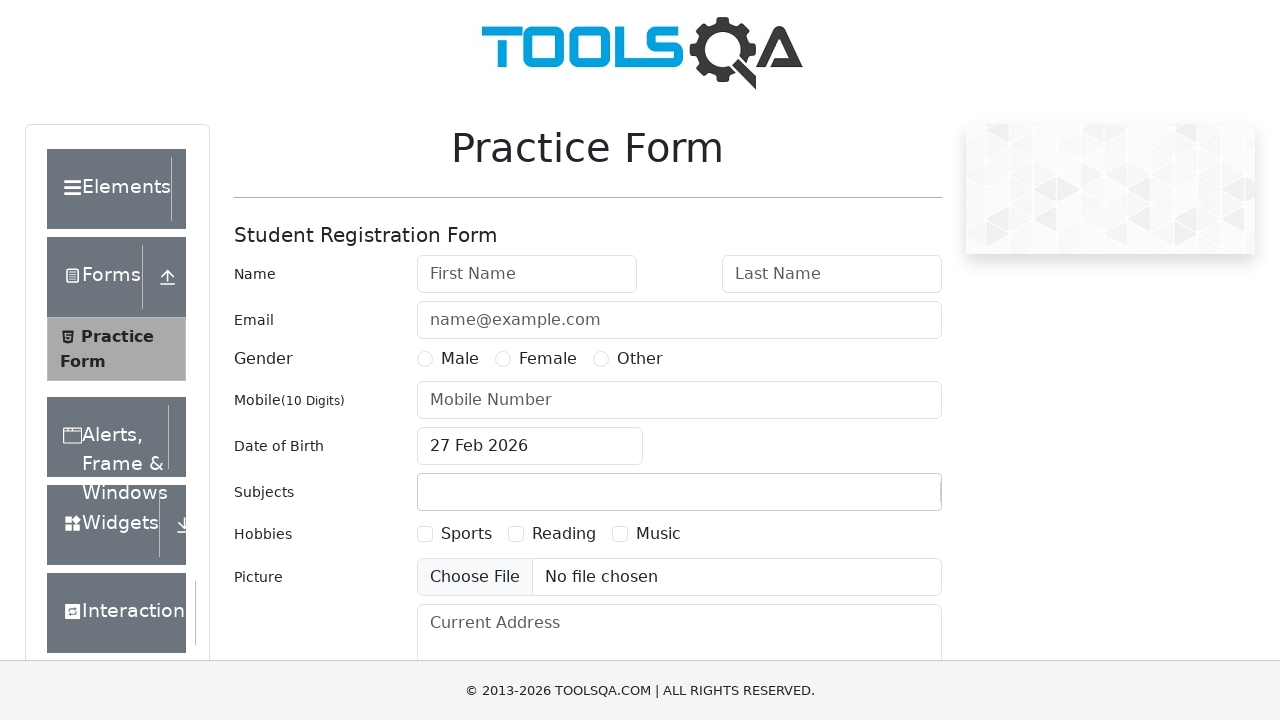

Checked if mobile number field is editable: True
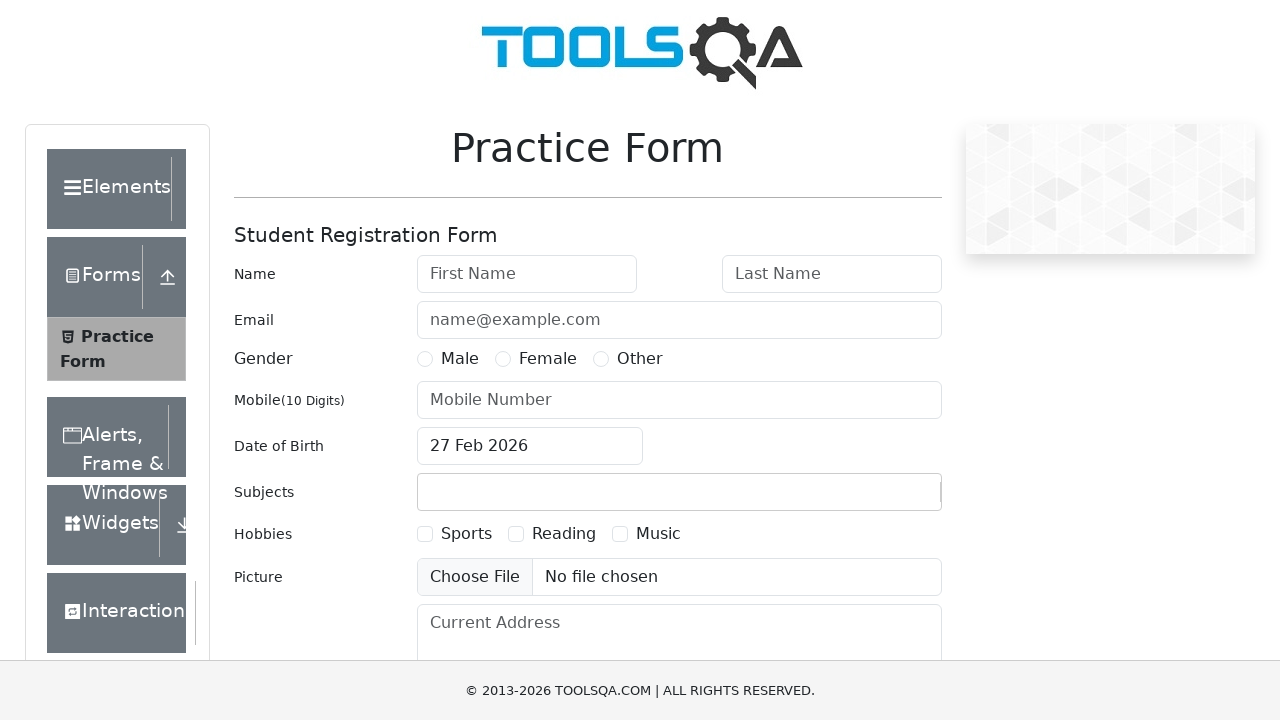

Located last name input field
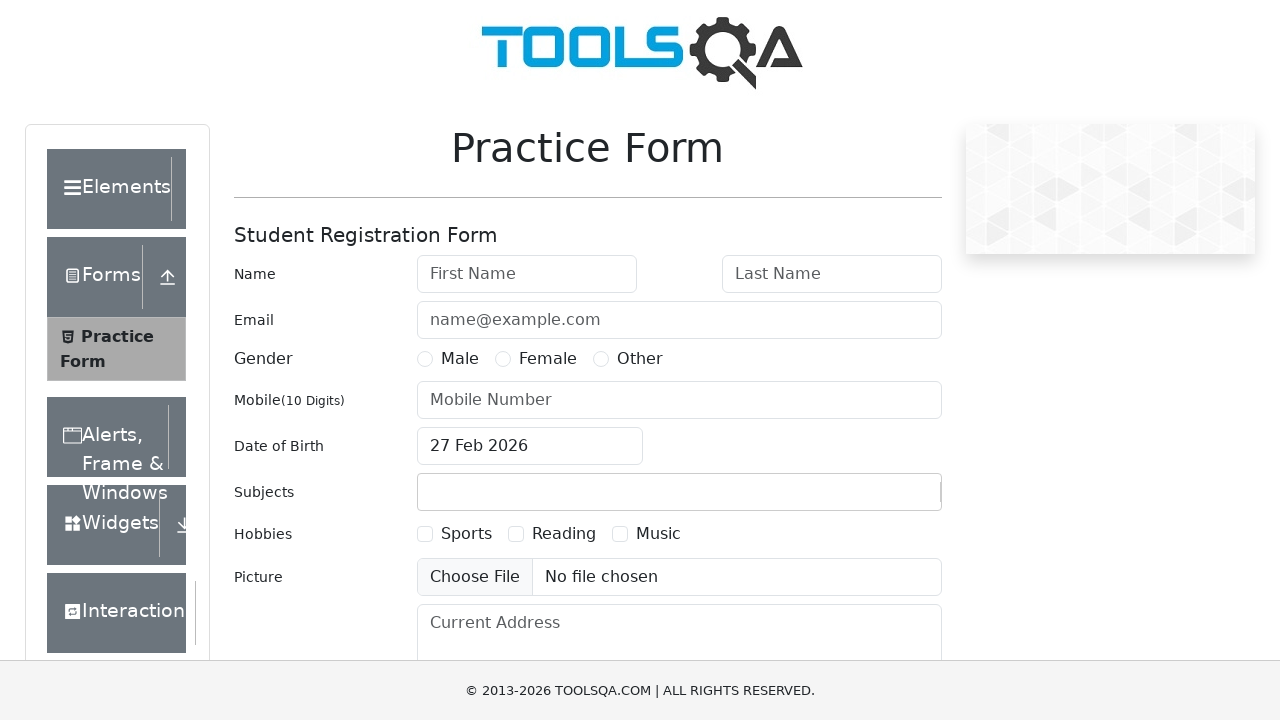

Checked if last name field is enabled: True
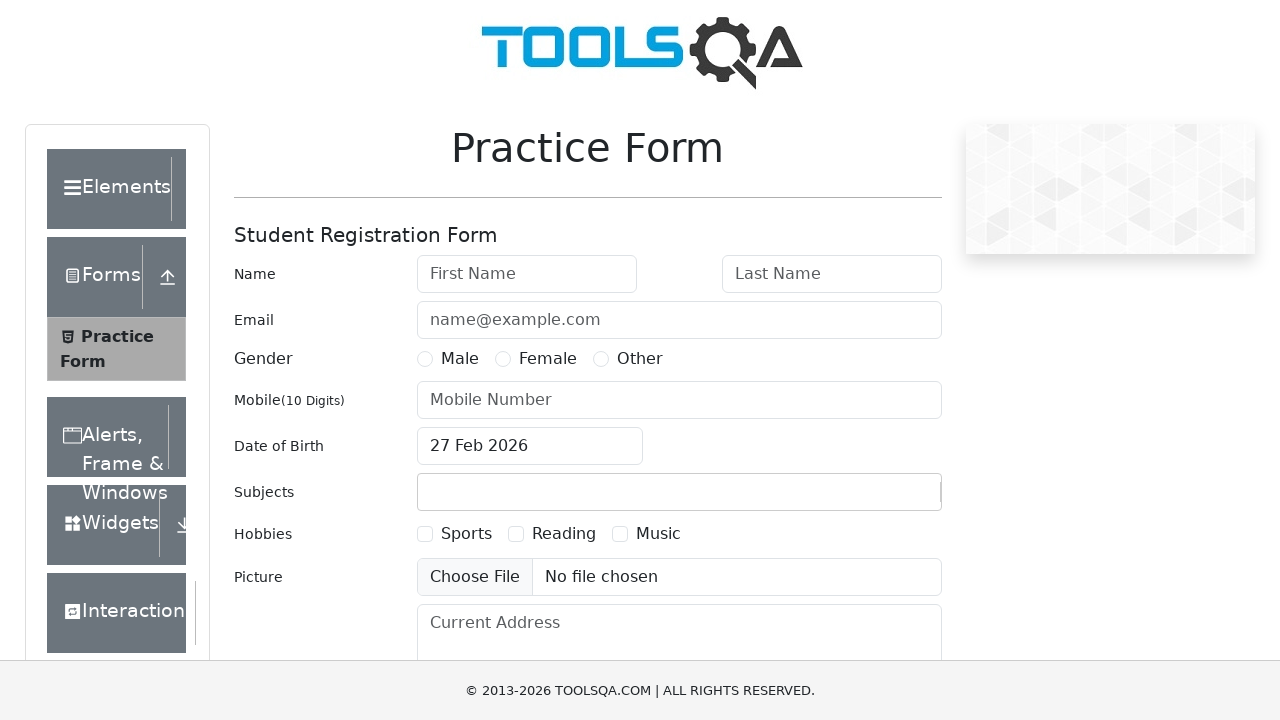

Checked if last name field is disabled: False
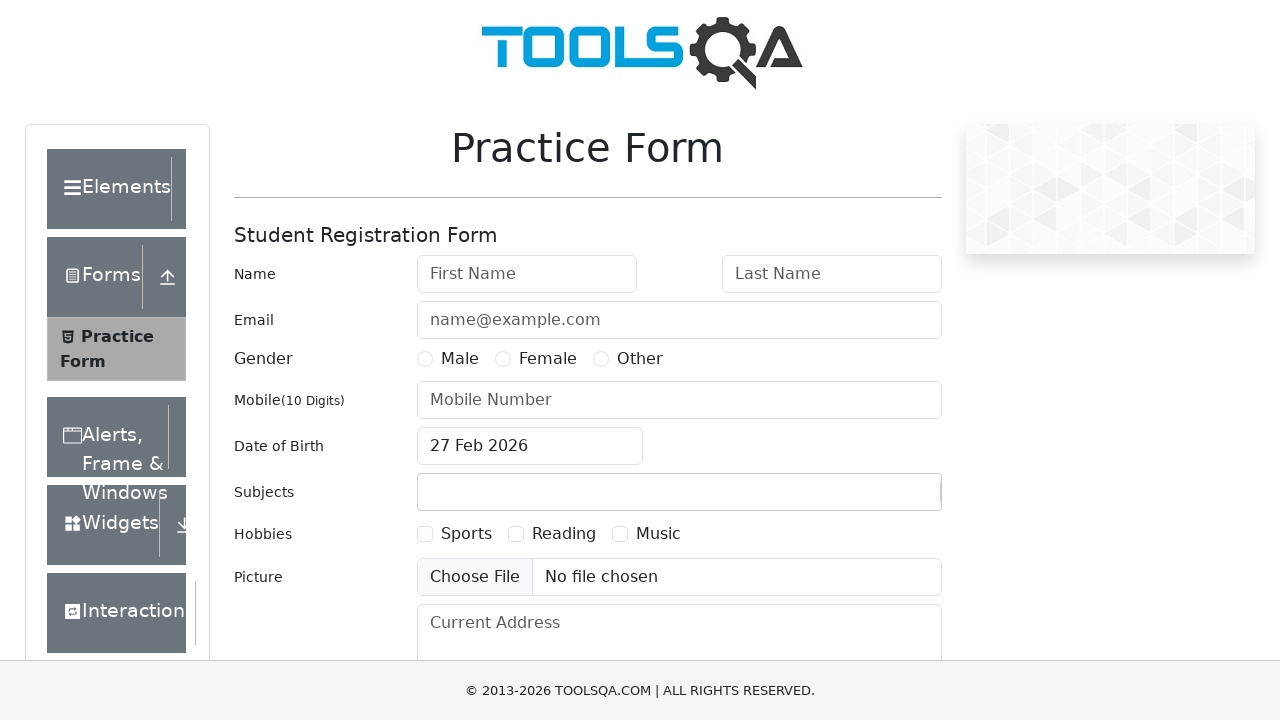

Checked if last name field is visible: True
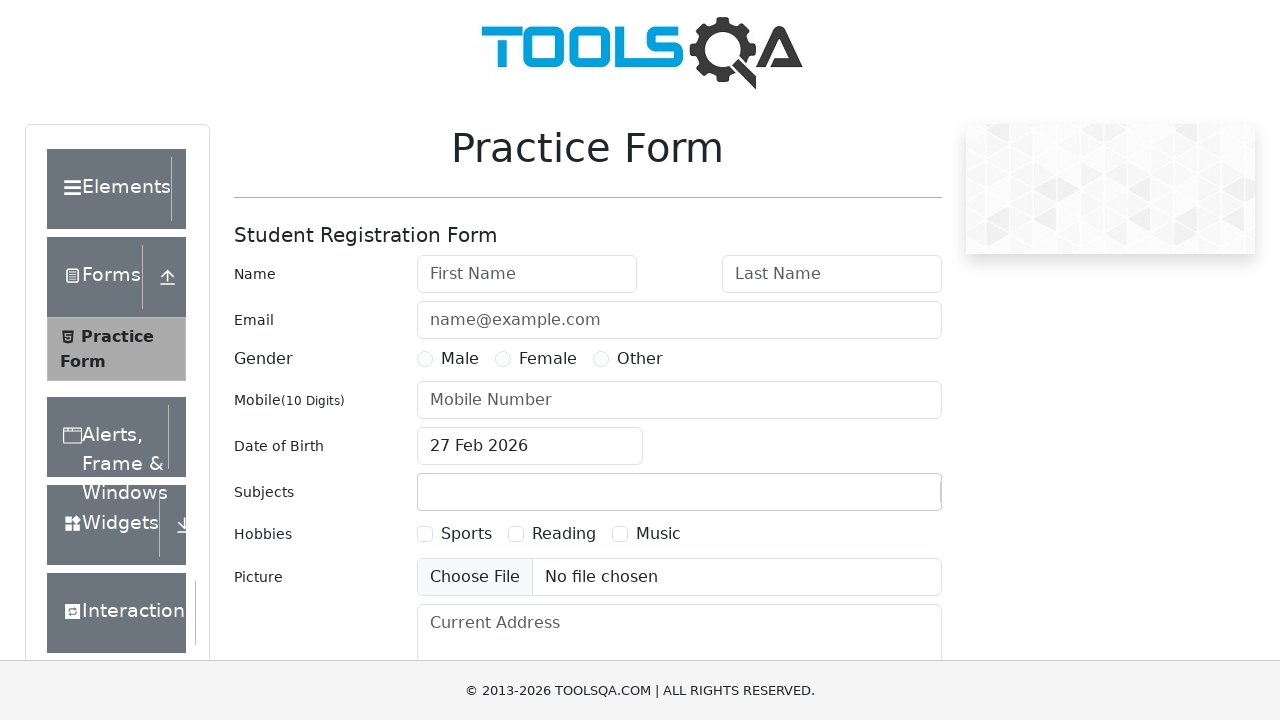

Located hobbies sports checkbox
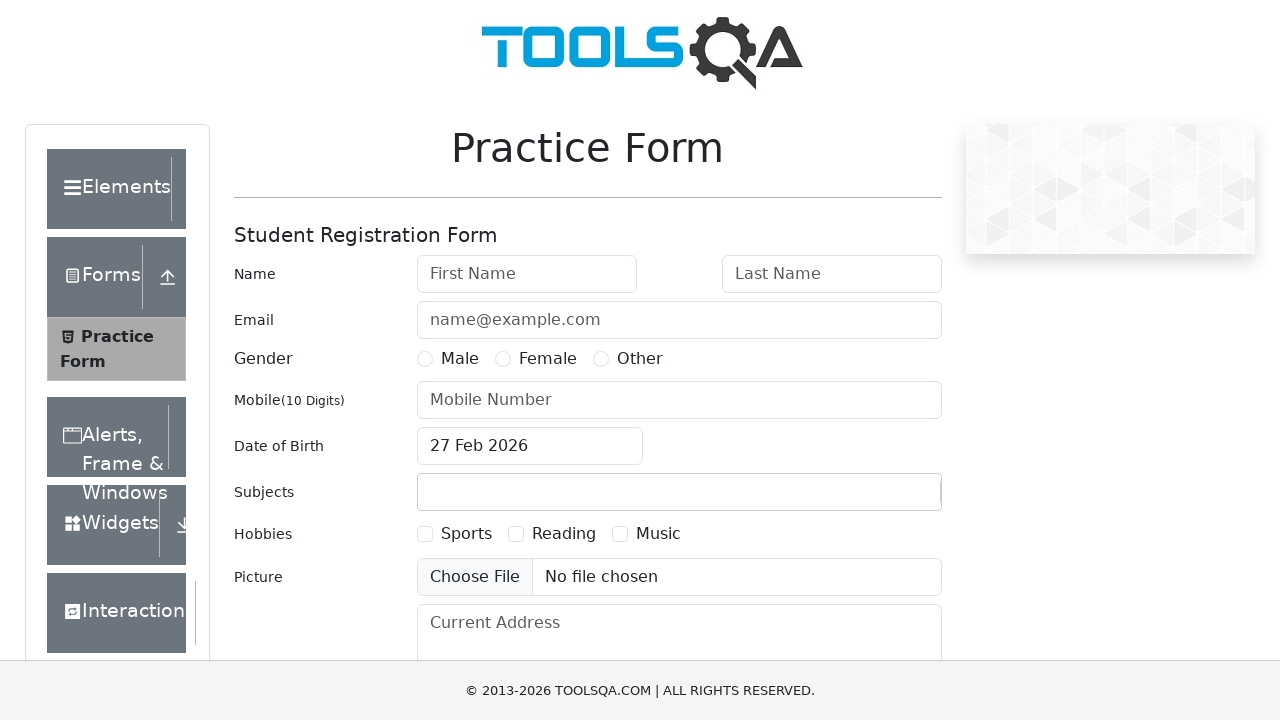

Checked if hobbies sports checkbox is checked: False
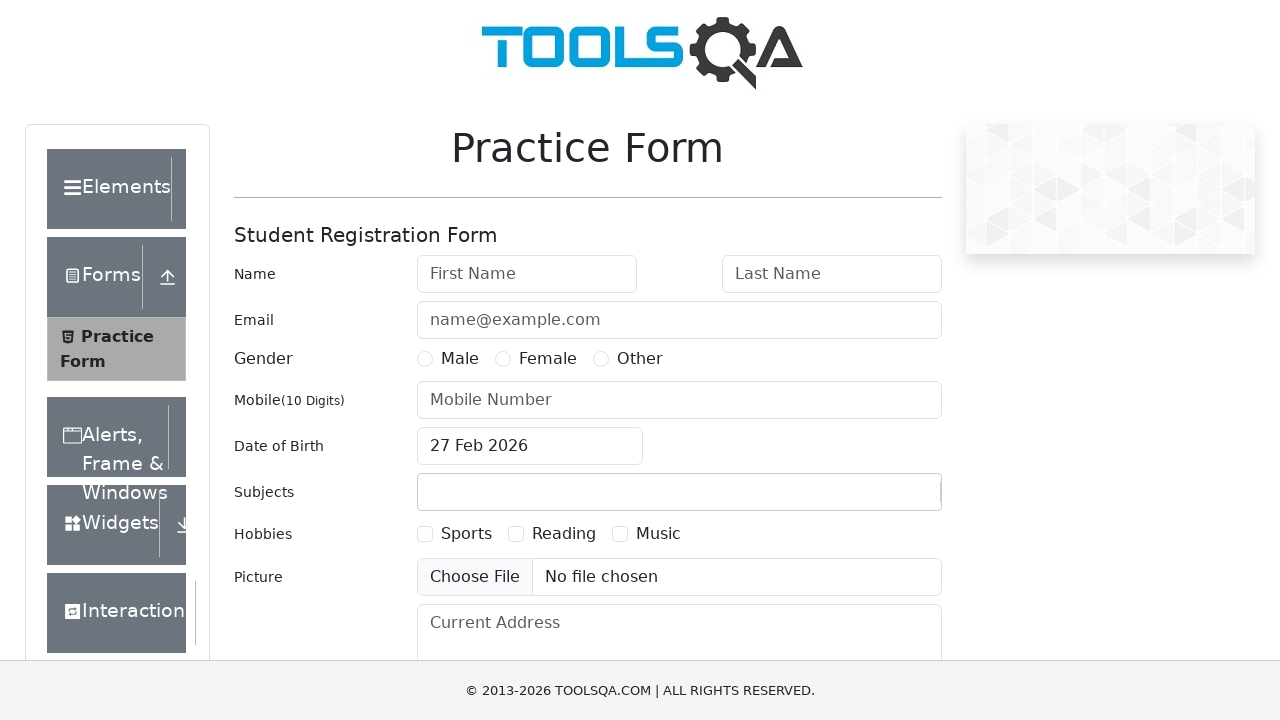

Checked if hobbies sports checkbox is hidden: False
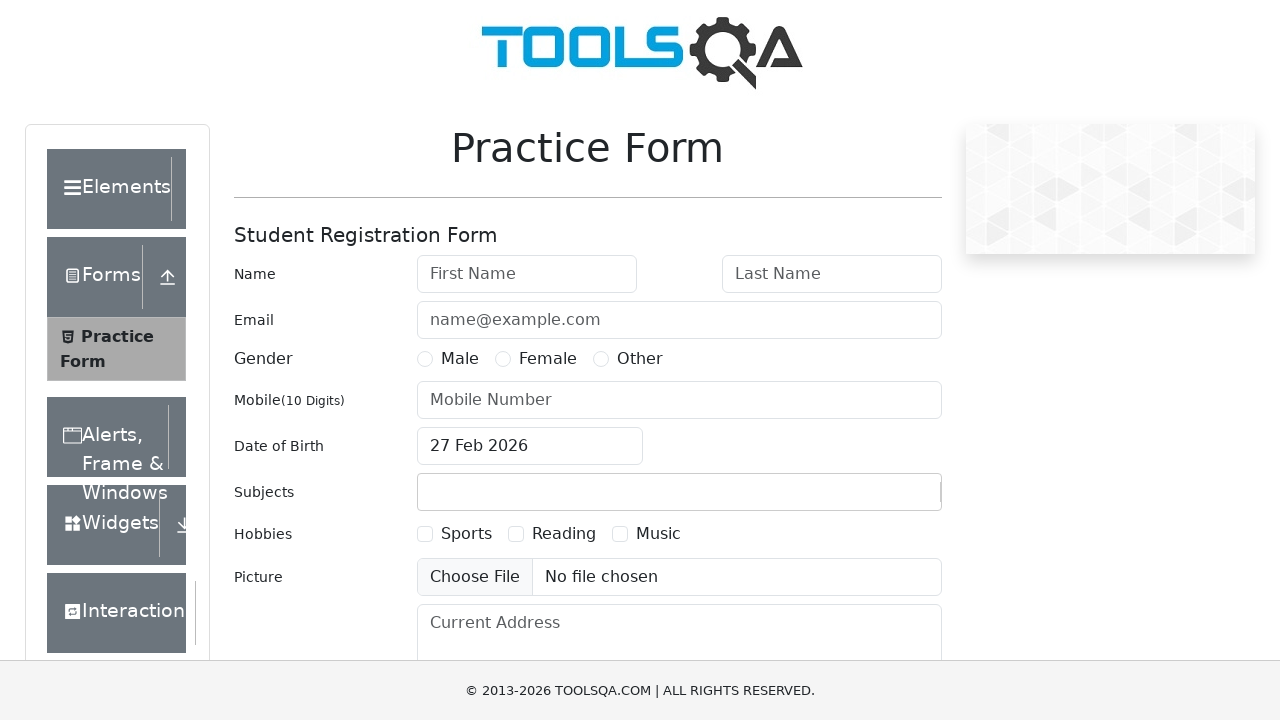

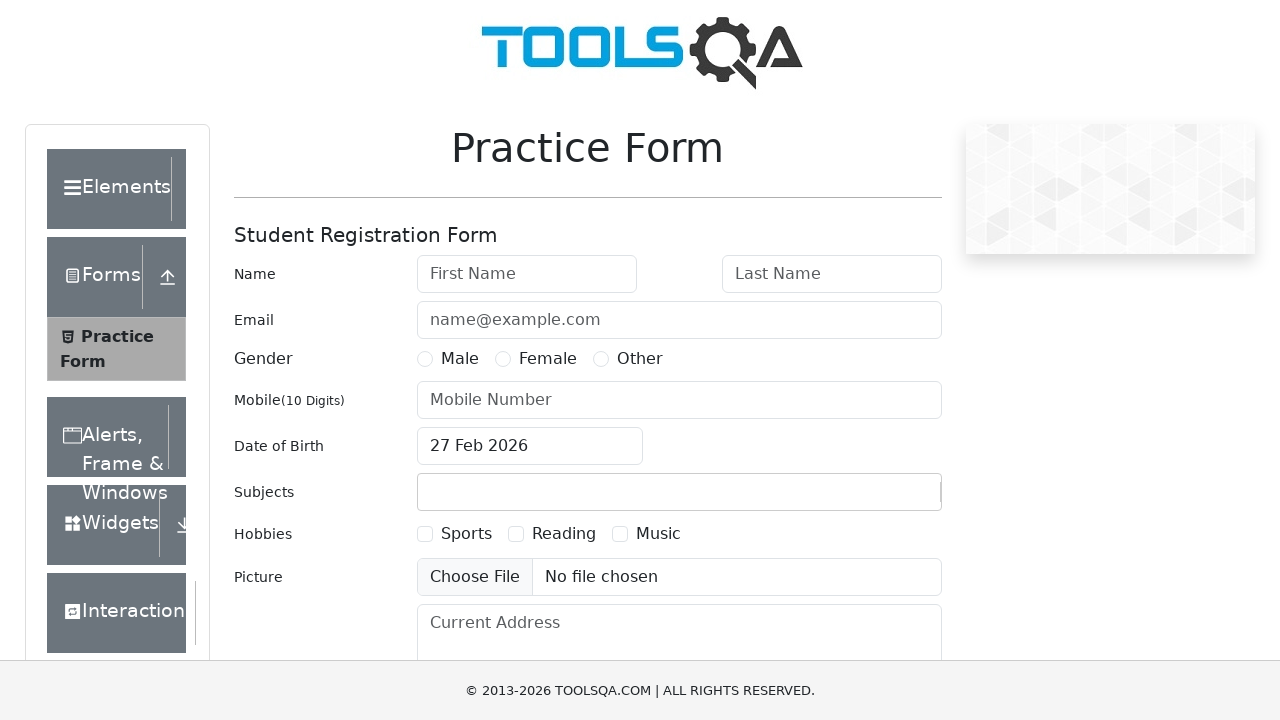